Solves a mathematical captcha by extracting a value from an element attribute, calculating the result, and submitting the form with robot verification checkboxes

Starting URL: http://suninjuly.github.io/get_attribute.html

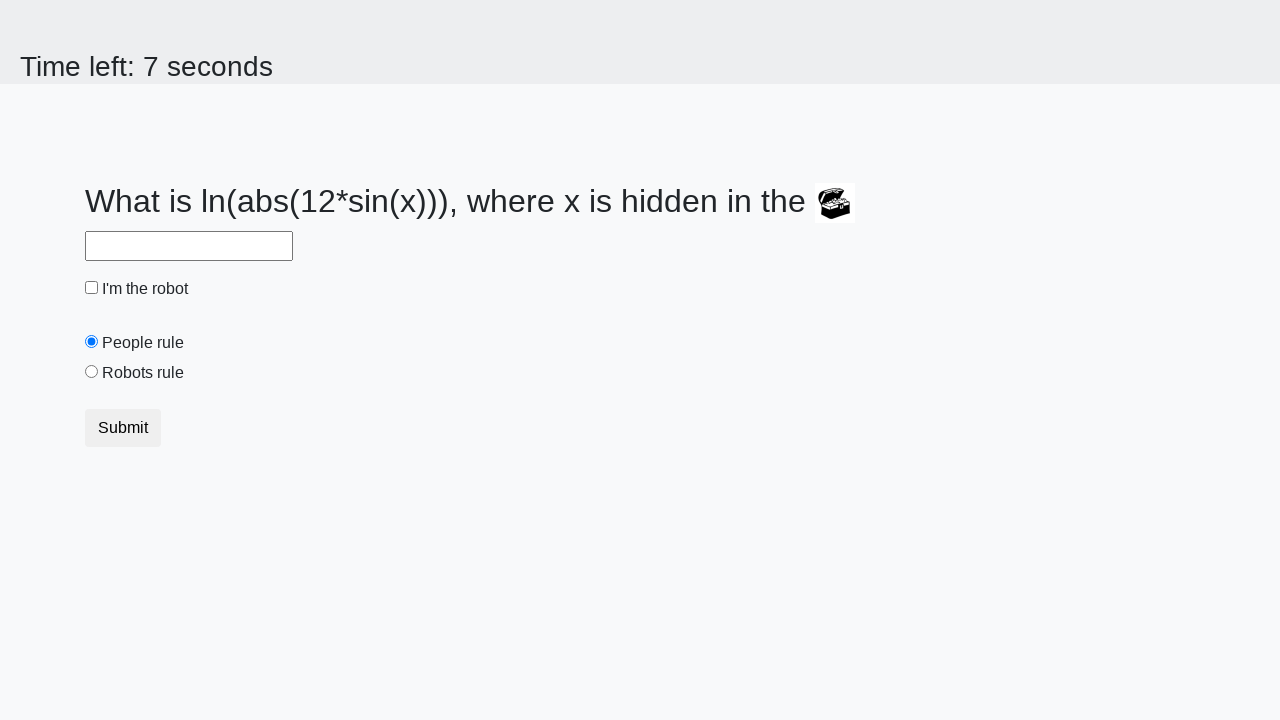

Located treasure element with valuex attribute
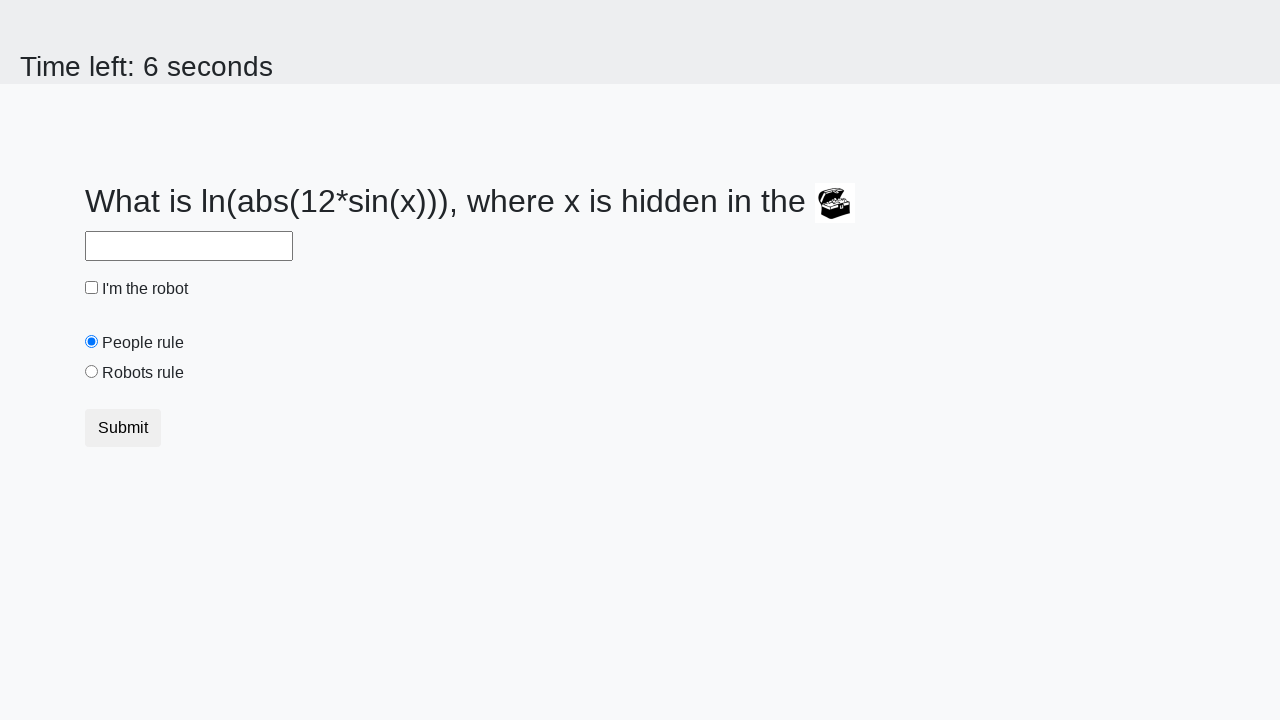

Extracted valuex attribute from treasure element
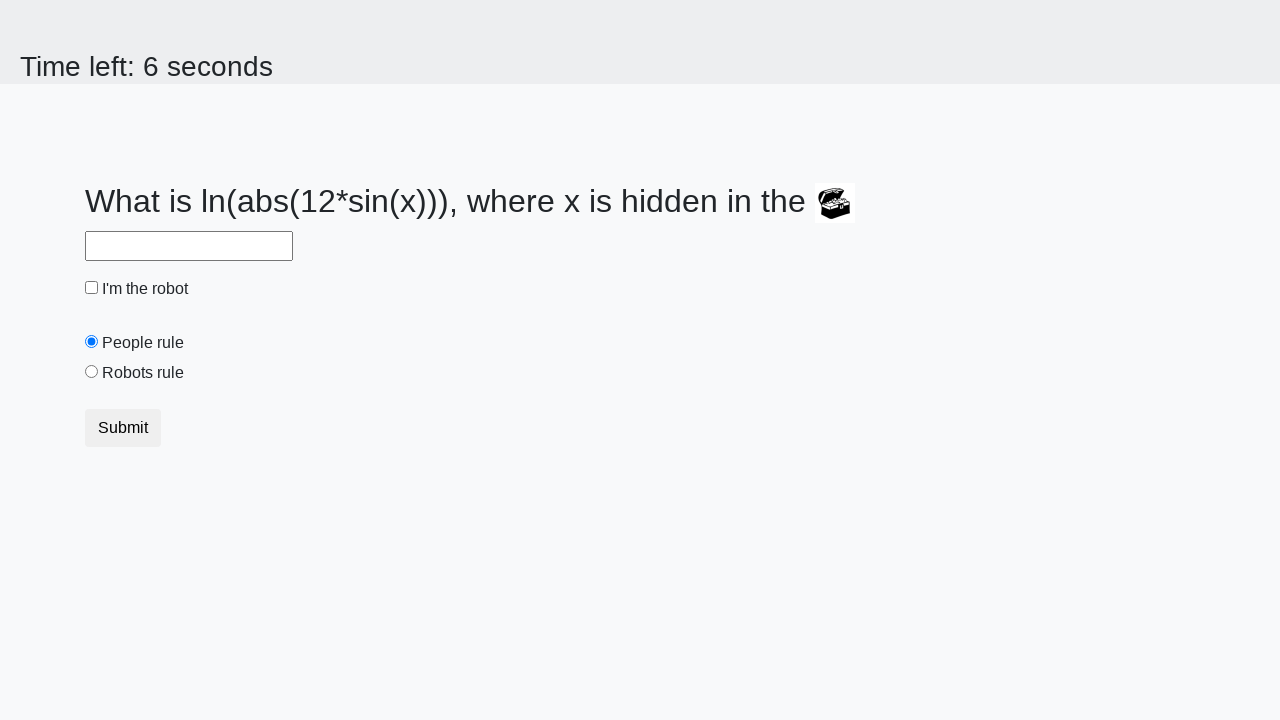

Calculated mathematical result using log(abs(12*sin(x)))
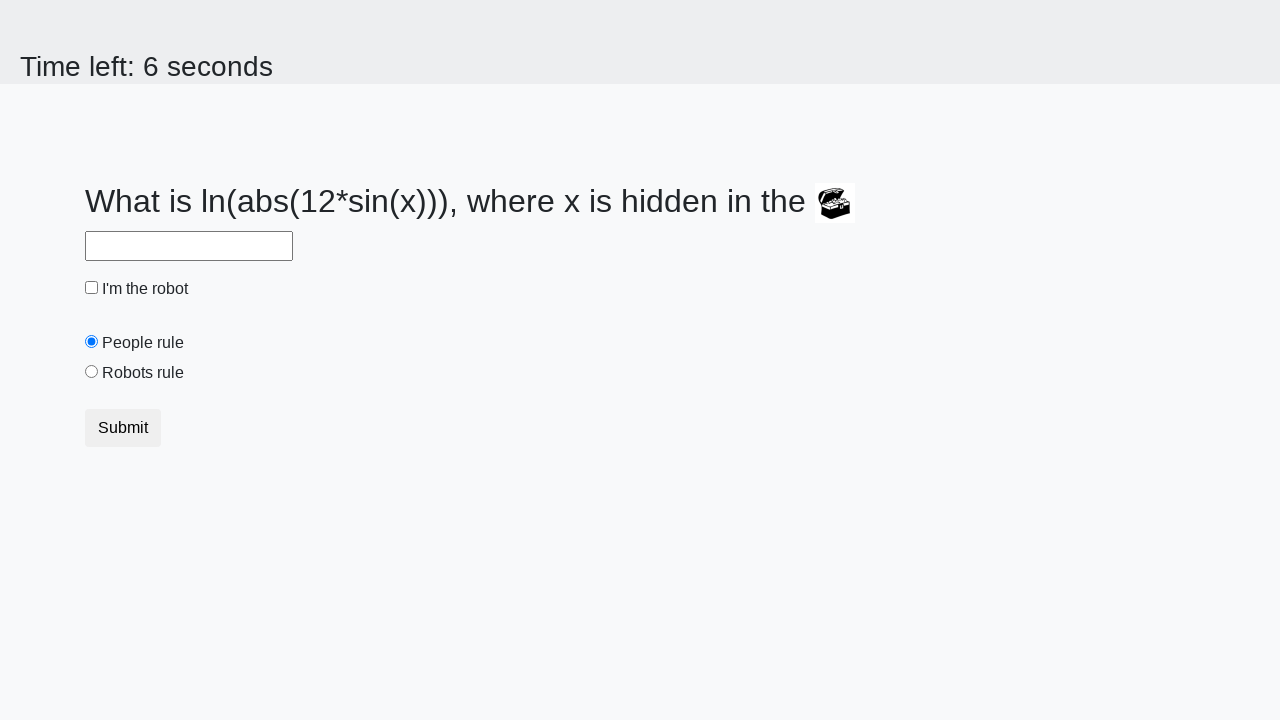

Filled answer field with calculated result on #answer
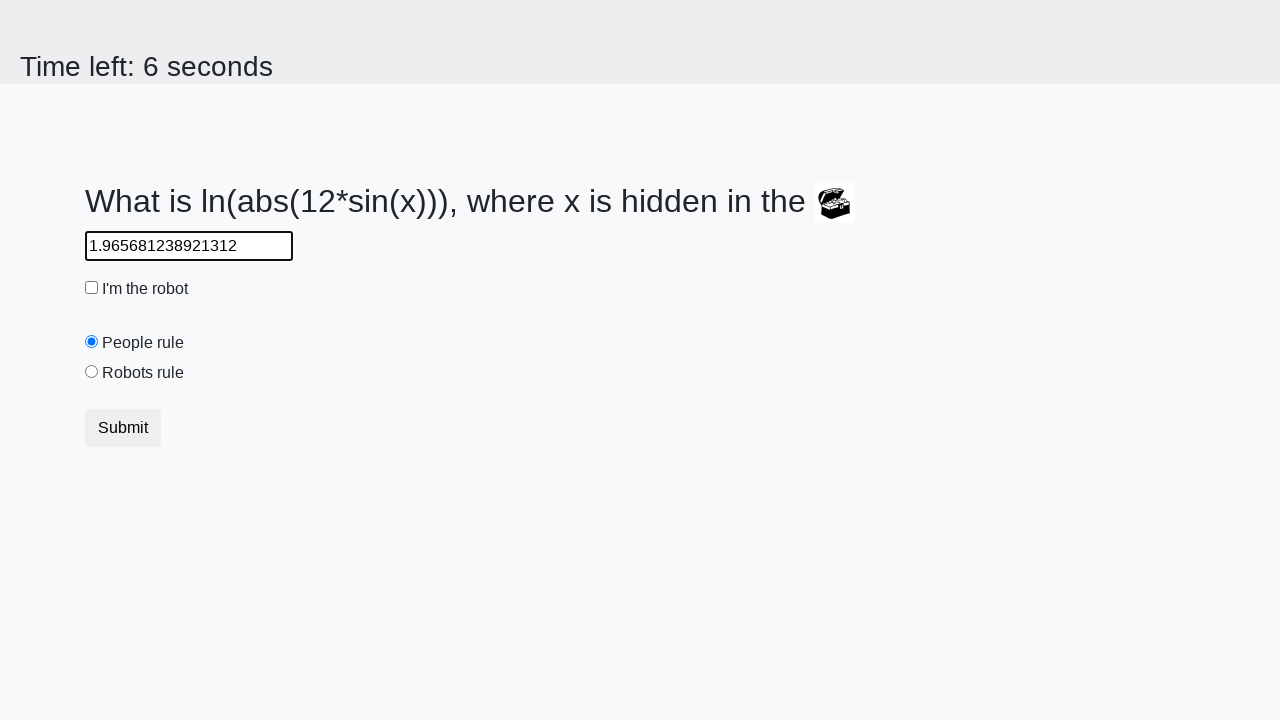

Checked robot verification checkbox at (92, 288) on #robotCheckbox
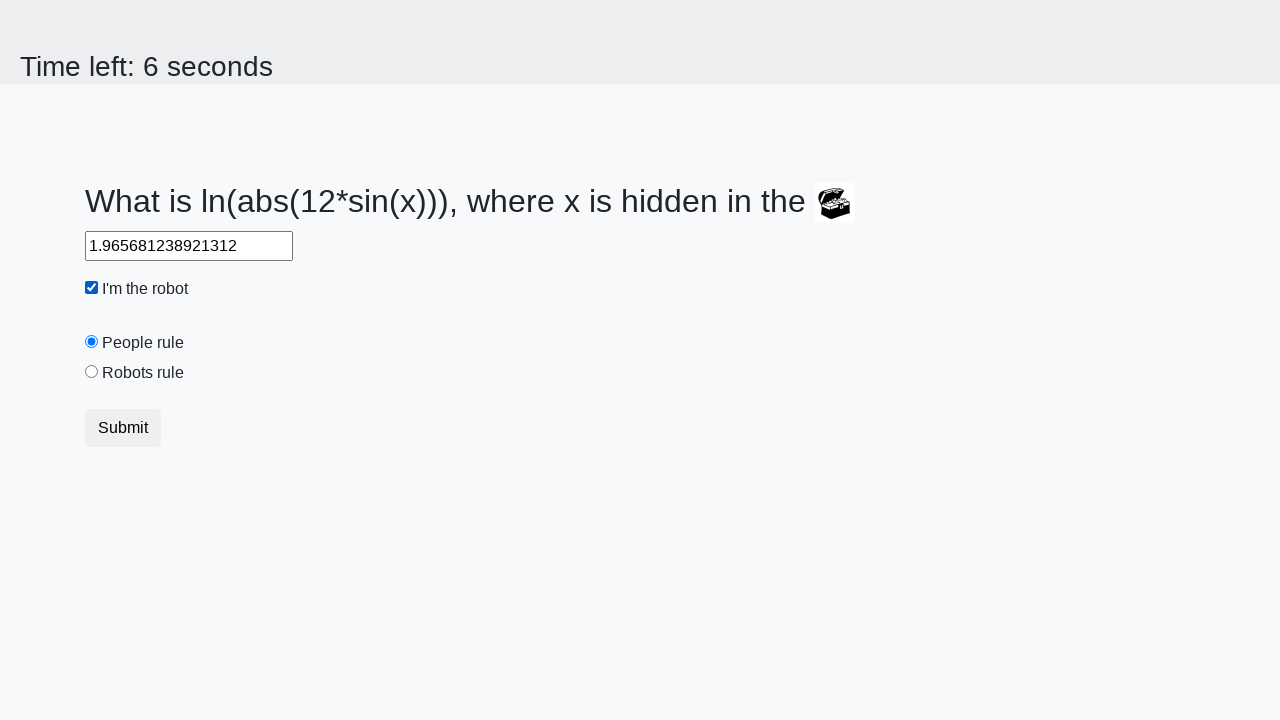

Selected robots rule radio button at (92, 372) on #robotsRule
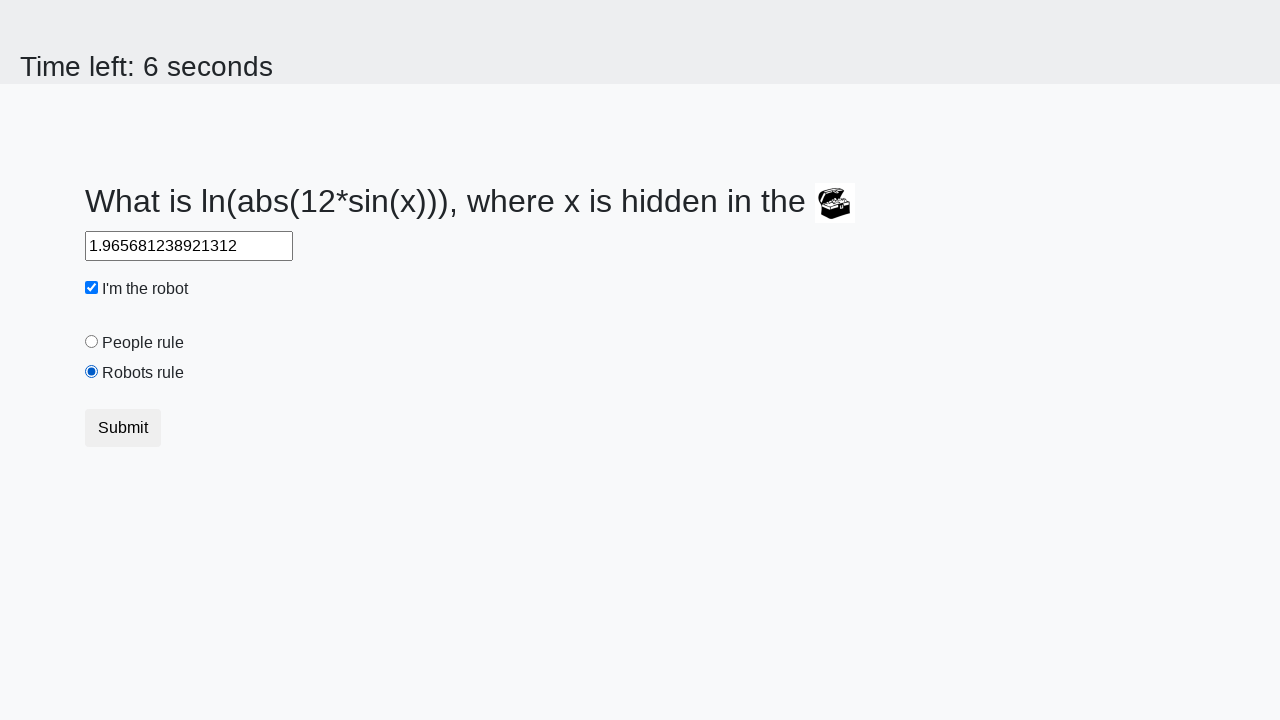

Clicked form submit button at (123, 428) on xpath=//div[1]/form/div/div/button
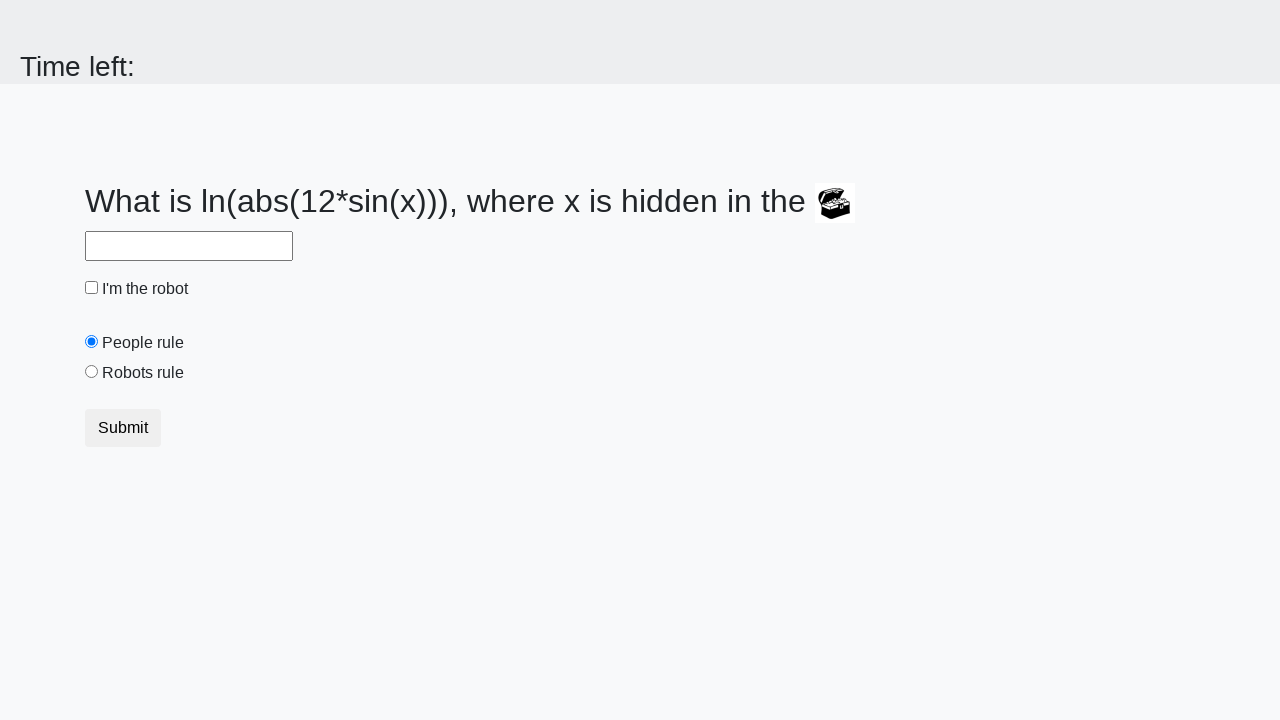

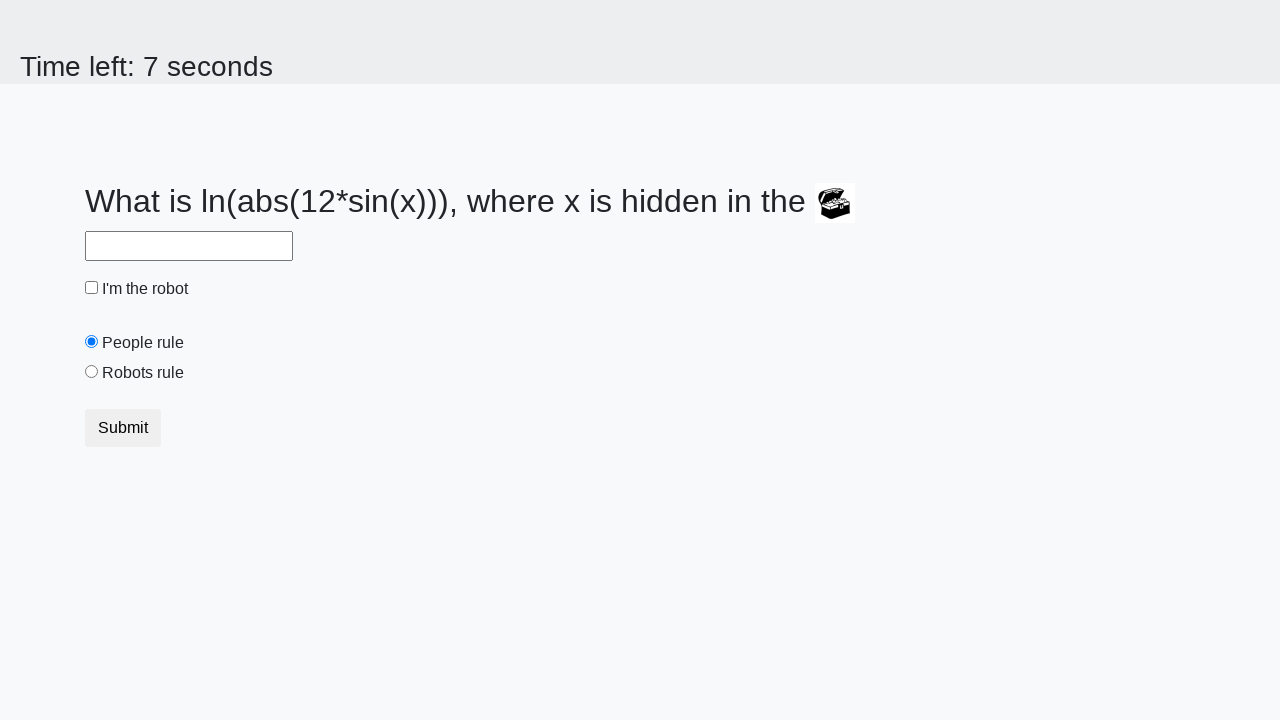